Tests add/remove element functionality by clicking Add Element button to create a Delete button, then clicking Delete to remove it

Starting URL: https://practice.cydeo.com/add_remove_elements/

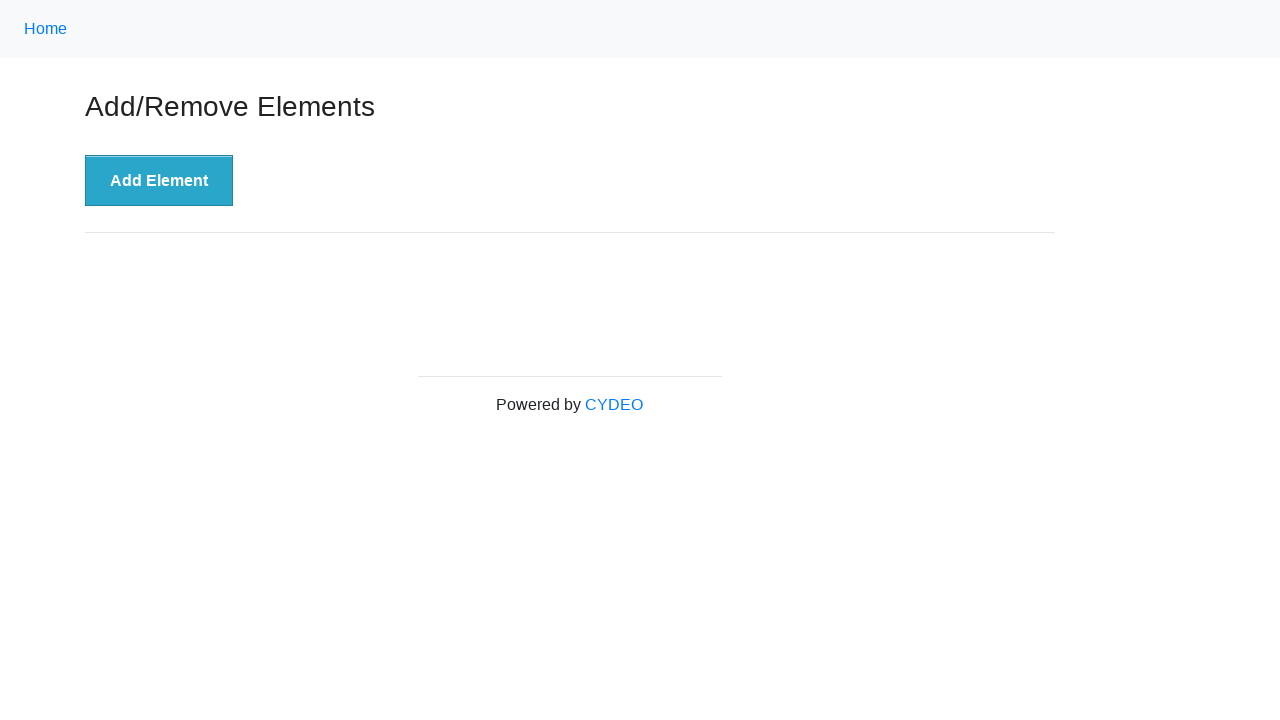

Clicked Add Element button to create a Delete button at (159, 181) on xpath=//button[.='Add Element']
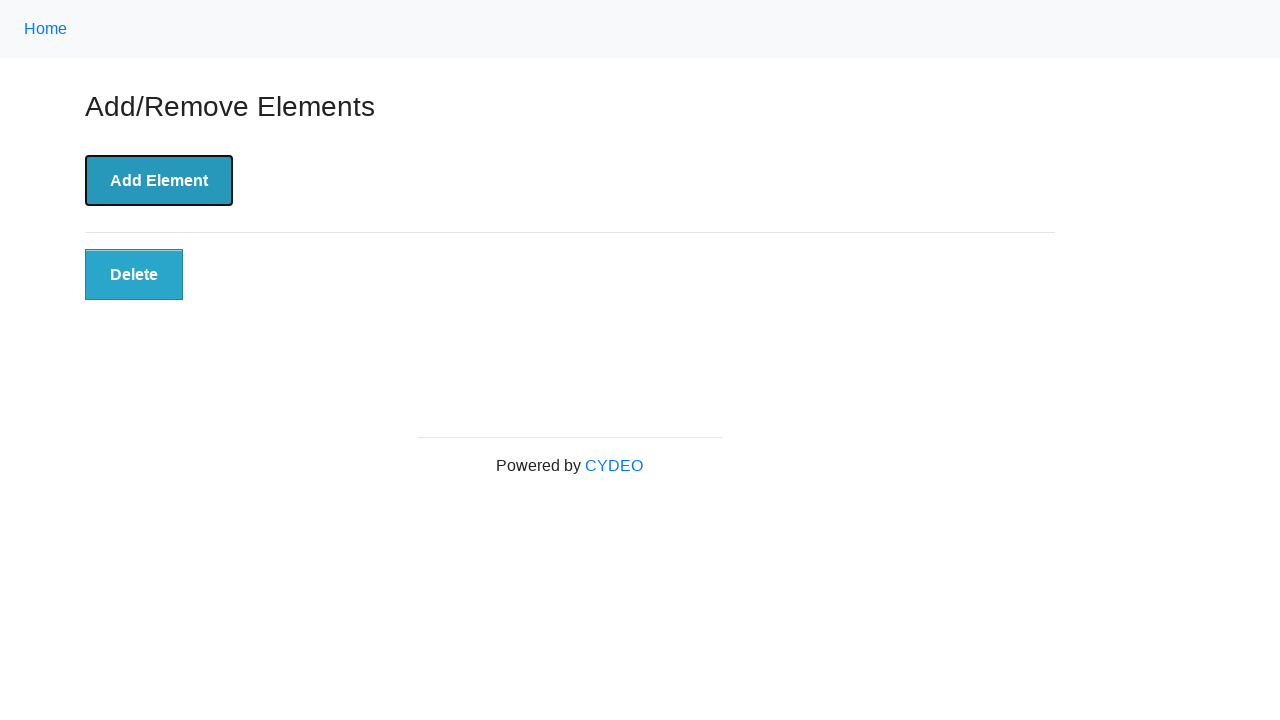

Delete button appeared on the page
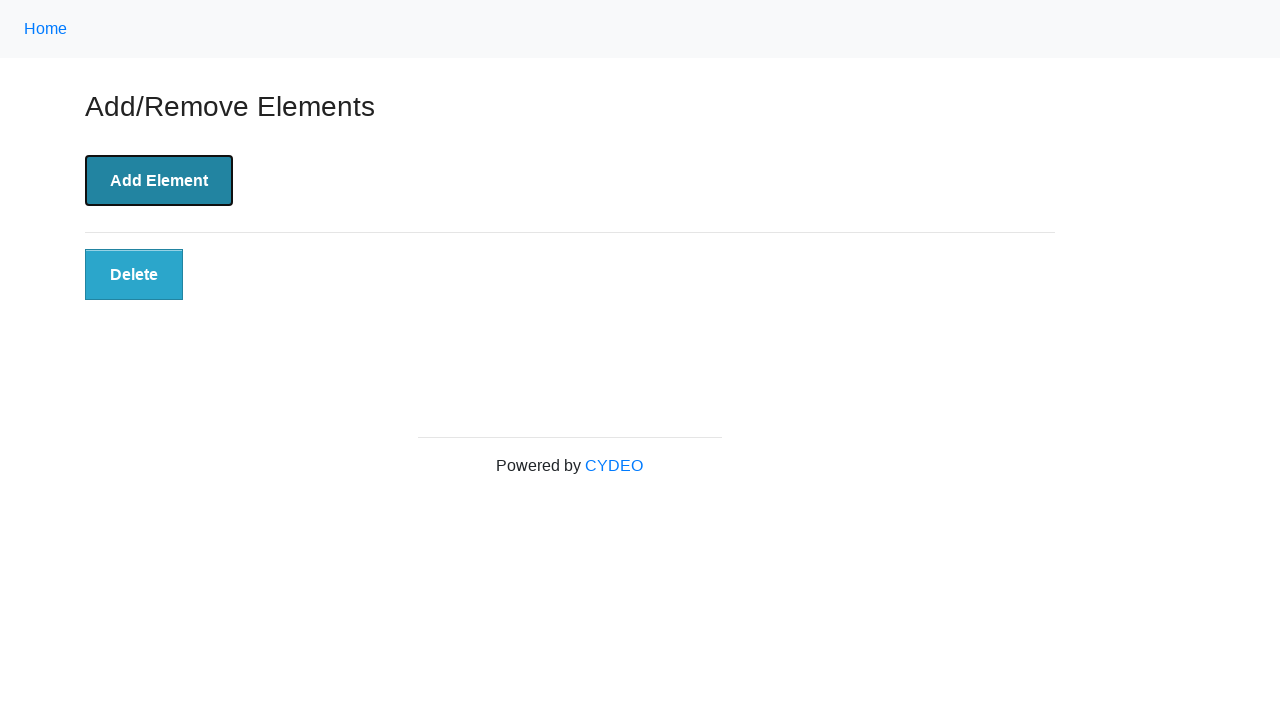

Clicked Delete button to remove the dynamically added element at (134, 275) on xpath=//button[@class='added-manually']
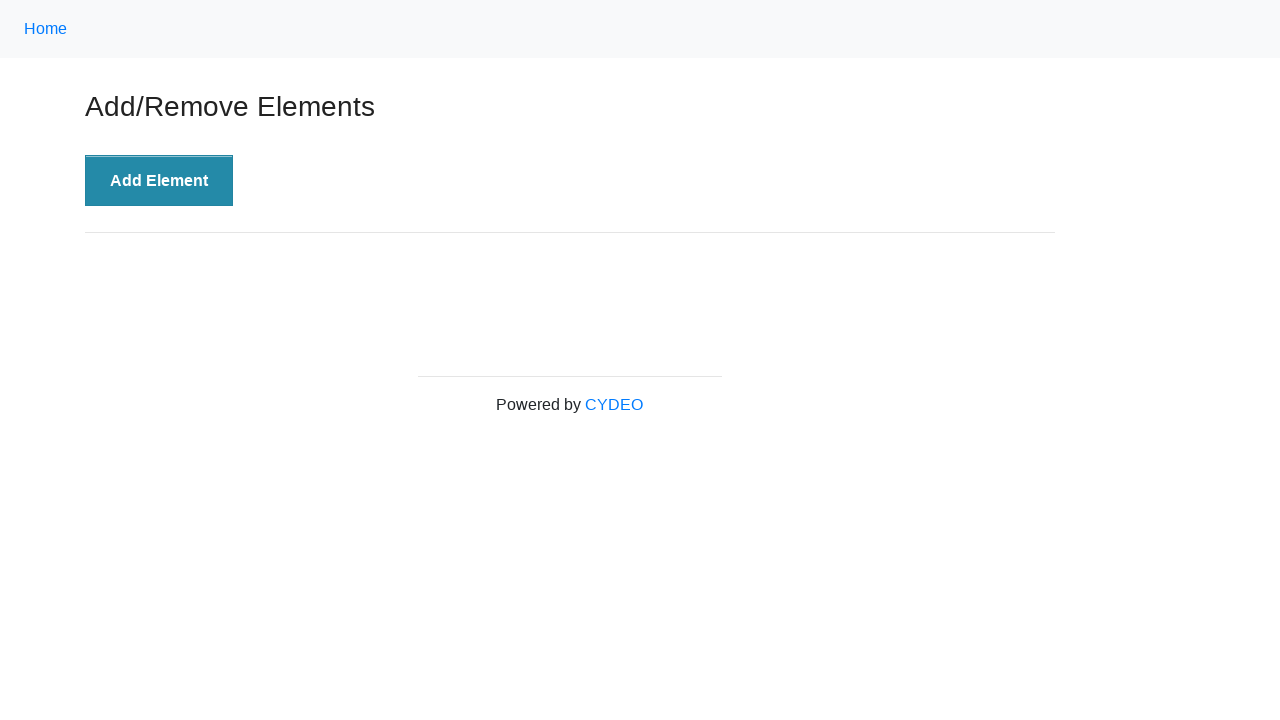

Verified that the Delete button was successfully removed from the page
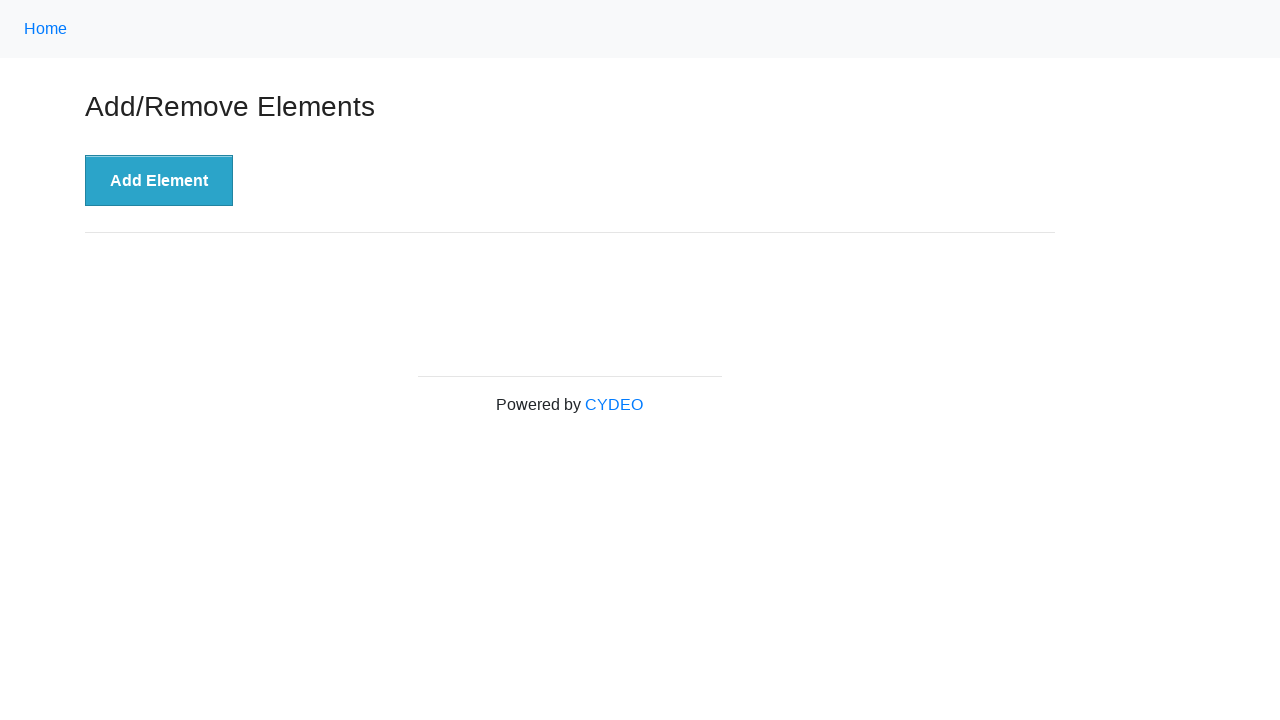

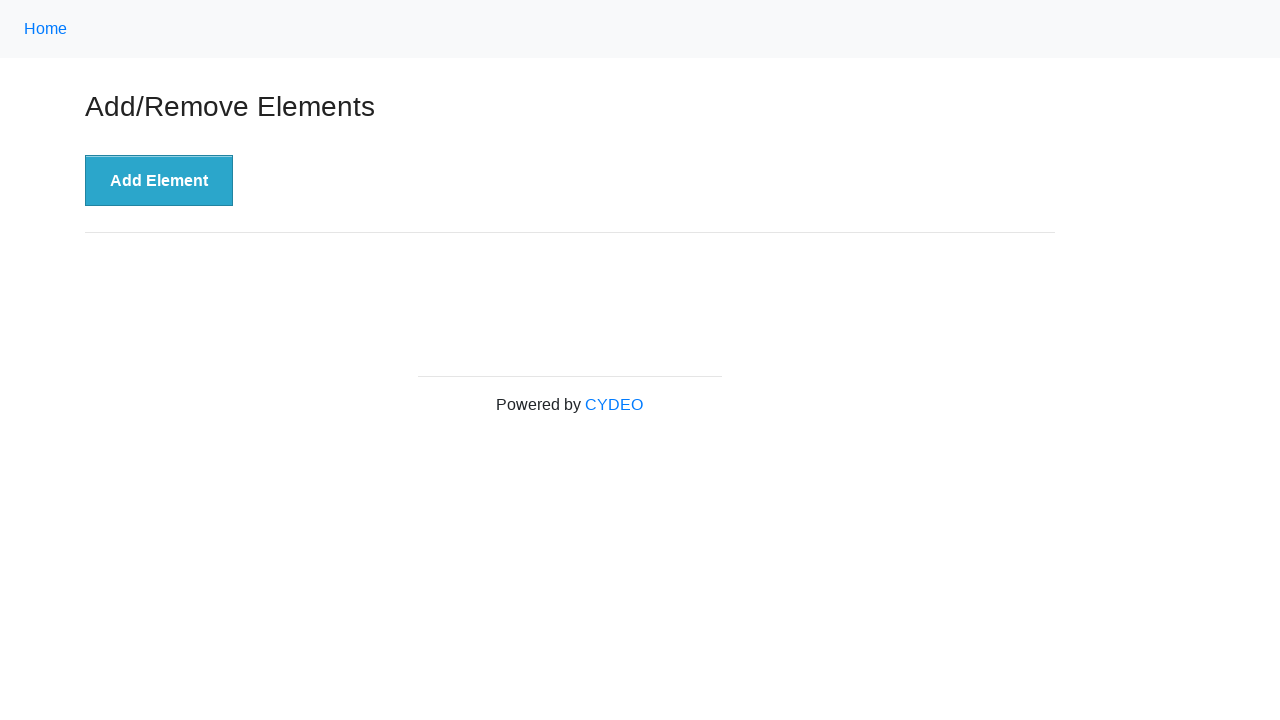